Clicks a button on the buttons page, then navigates to a contact form and fills in the form fields with test data

Starting URL: https://www.automationtesting.co.uk/buttons.html

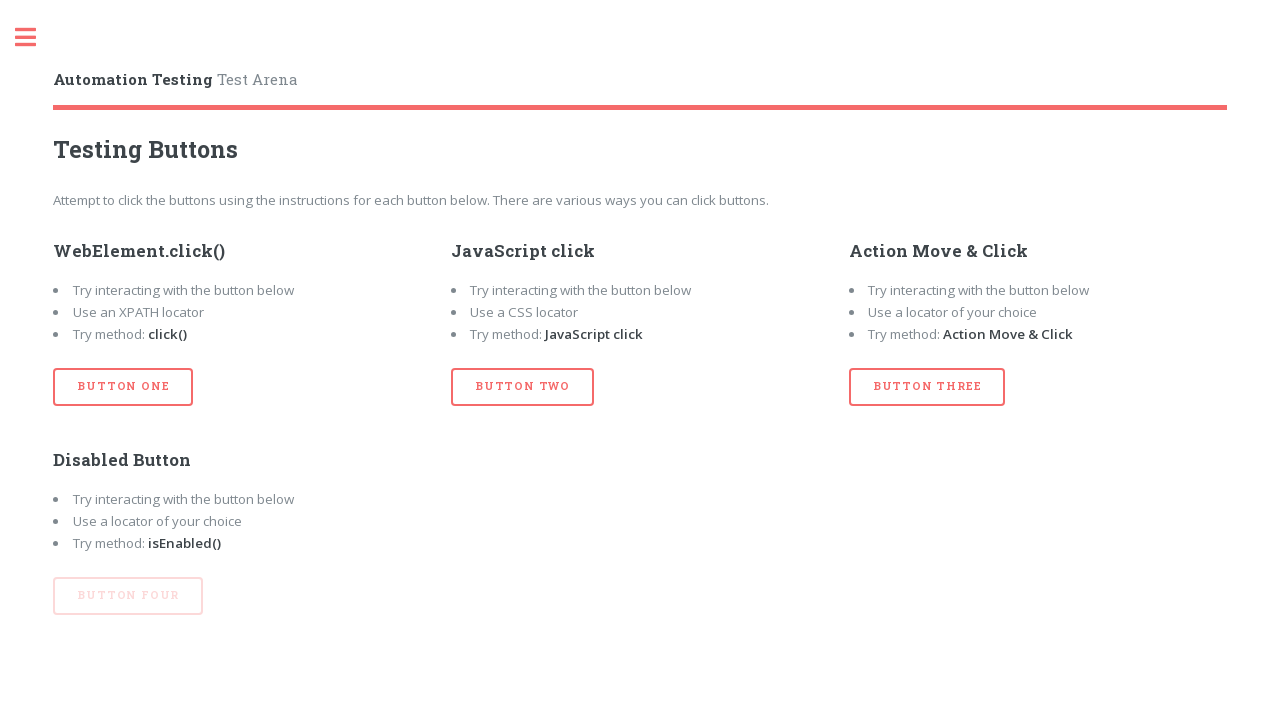

Clicked button three on the buttons page at (927, 387) on button#btn_three
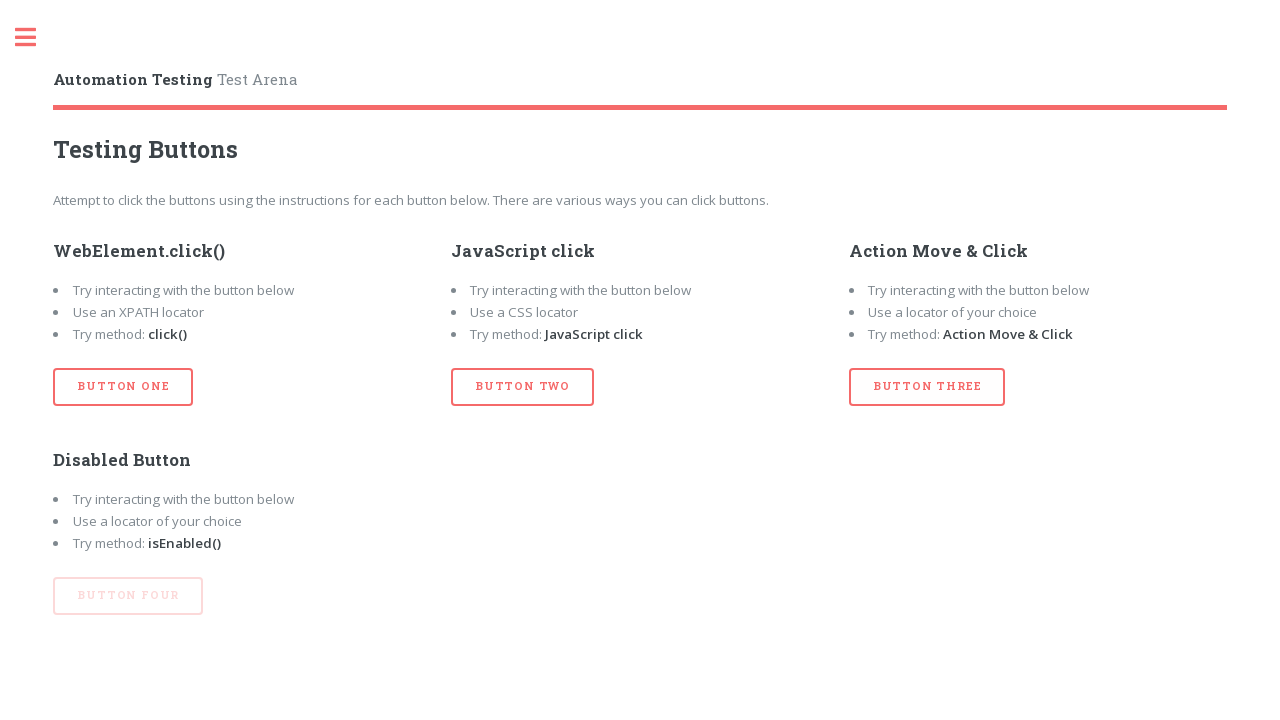

Navigated to contact form page
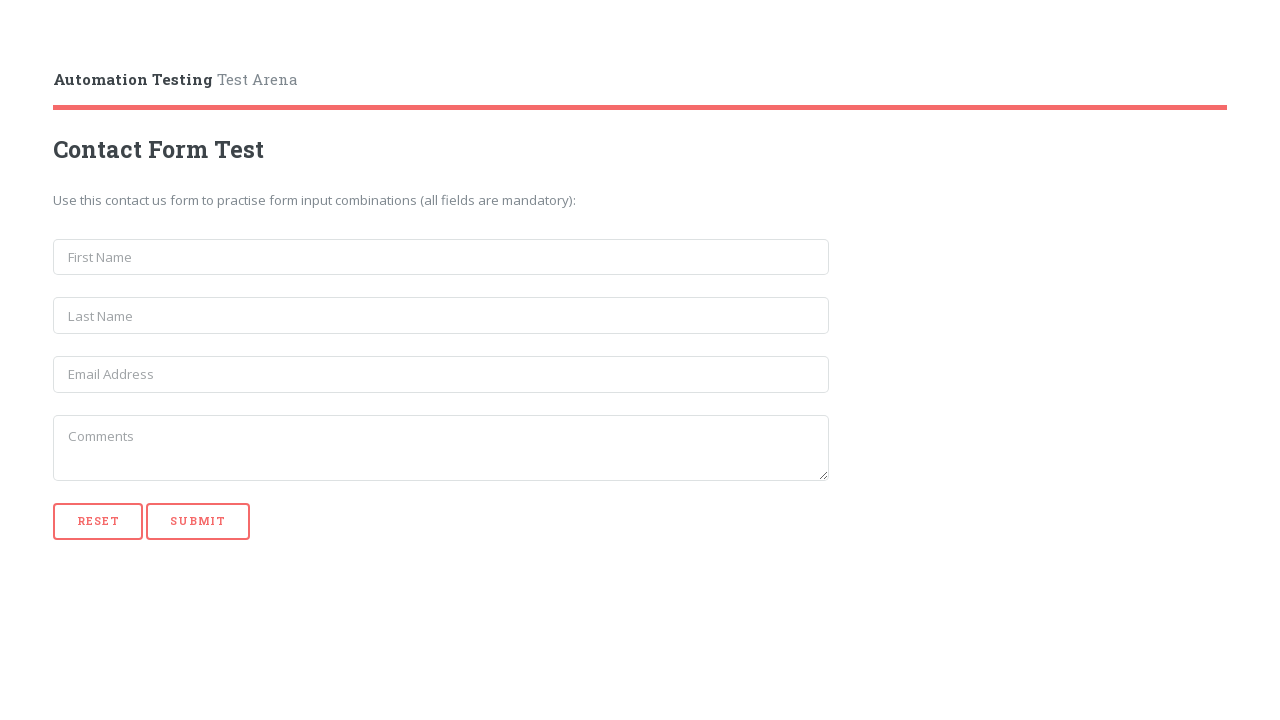

Filled first name field with 'Madalina' on input[name='first_name']
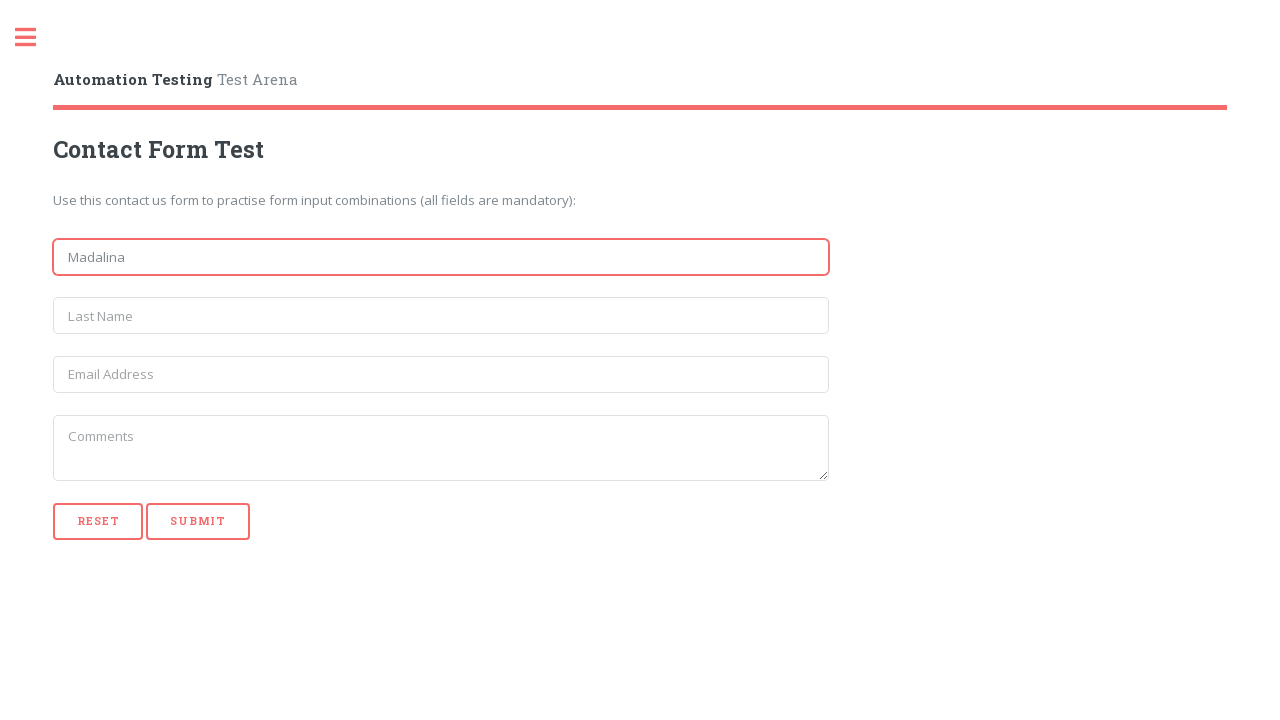

Filled last name field with 'Grigor' on input[name='last_name']
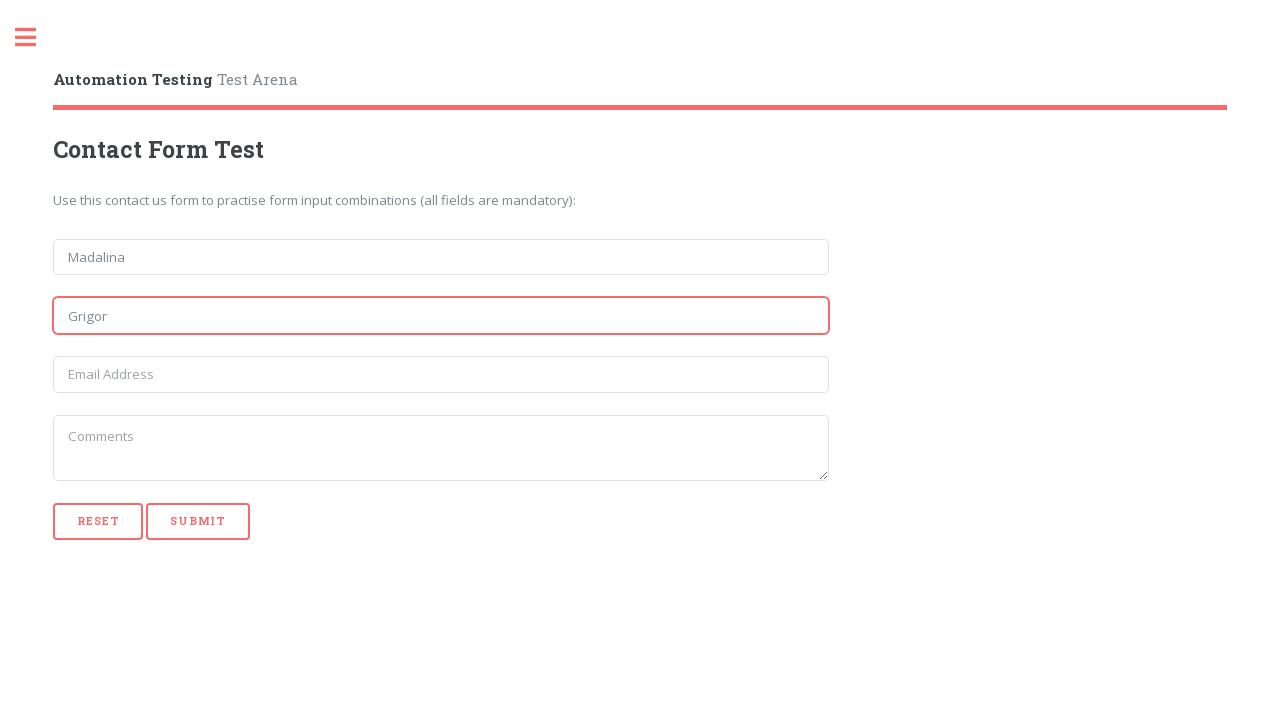

Filled email field with 'test@udemy.com' on input[name='email']
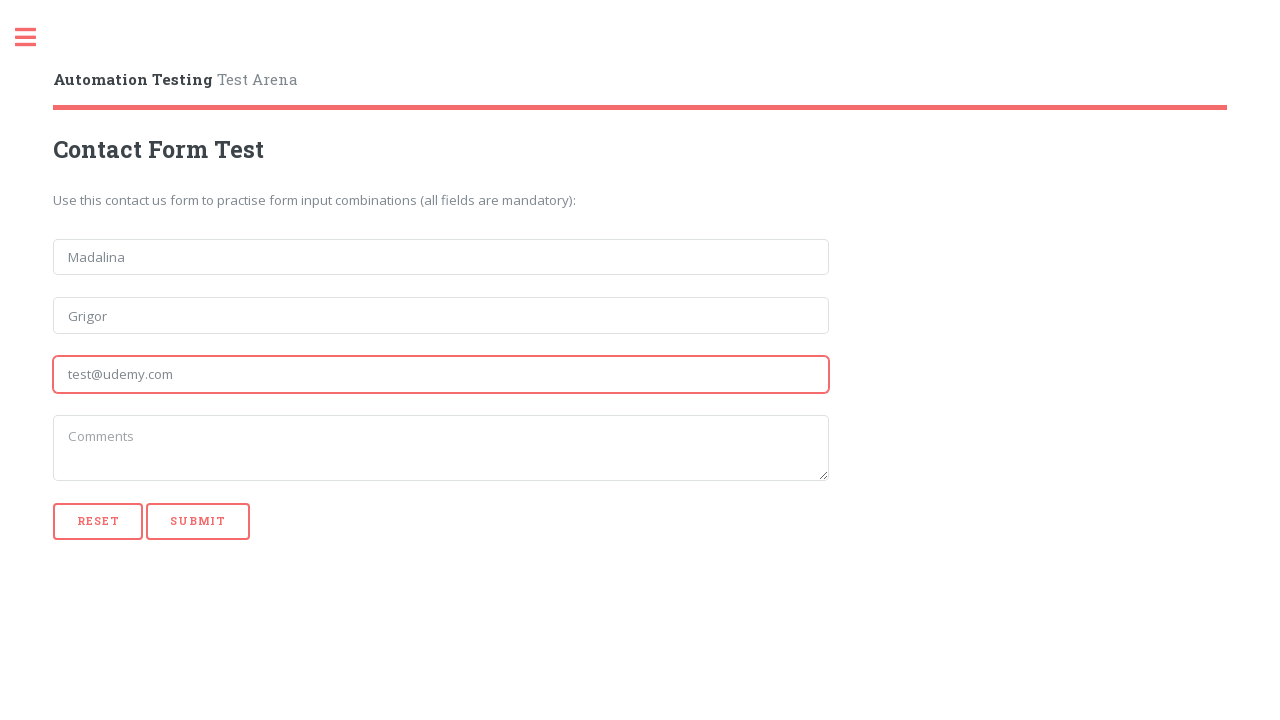

Filled message field with 'This is a message' on textarea[name='message']
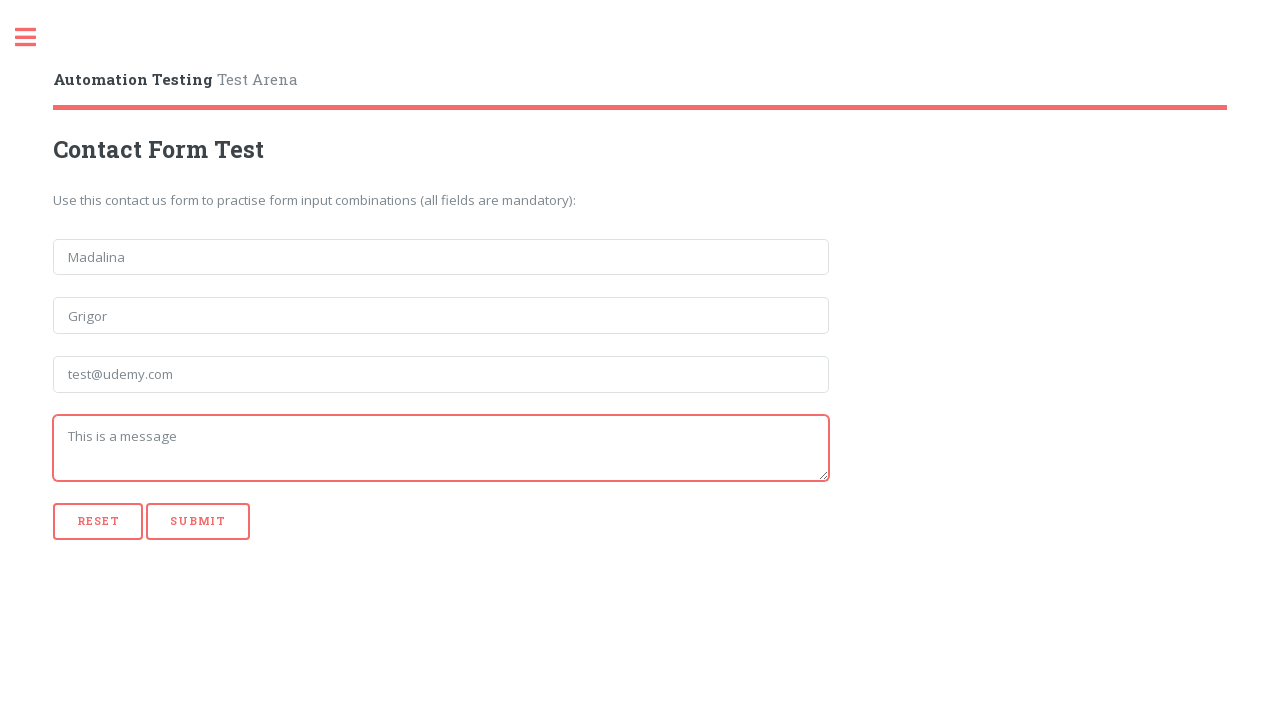

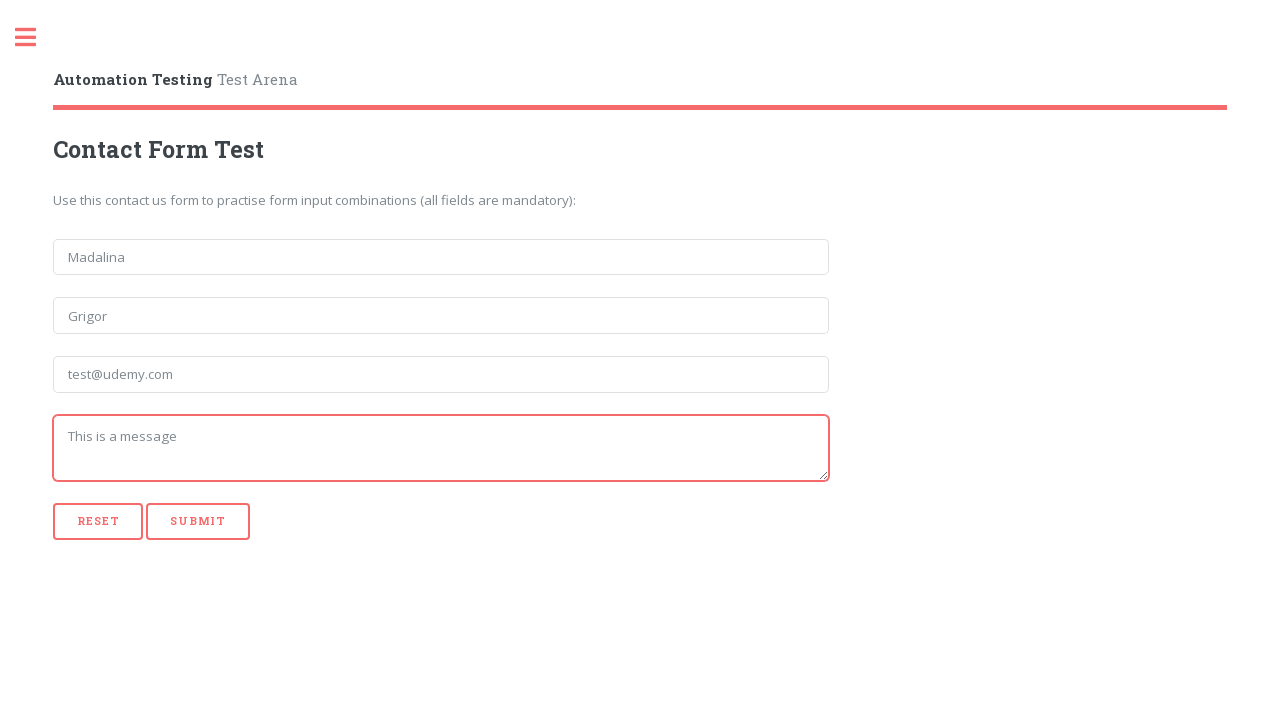